Verifies the first keyword in the Java compiler code editor is 'public'

Starting URL: https://www.jdoodle.com/online-java-compiler

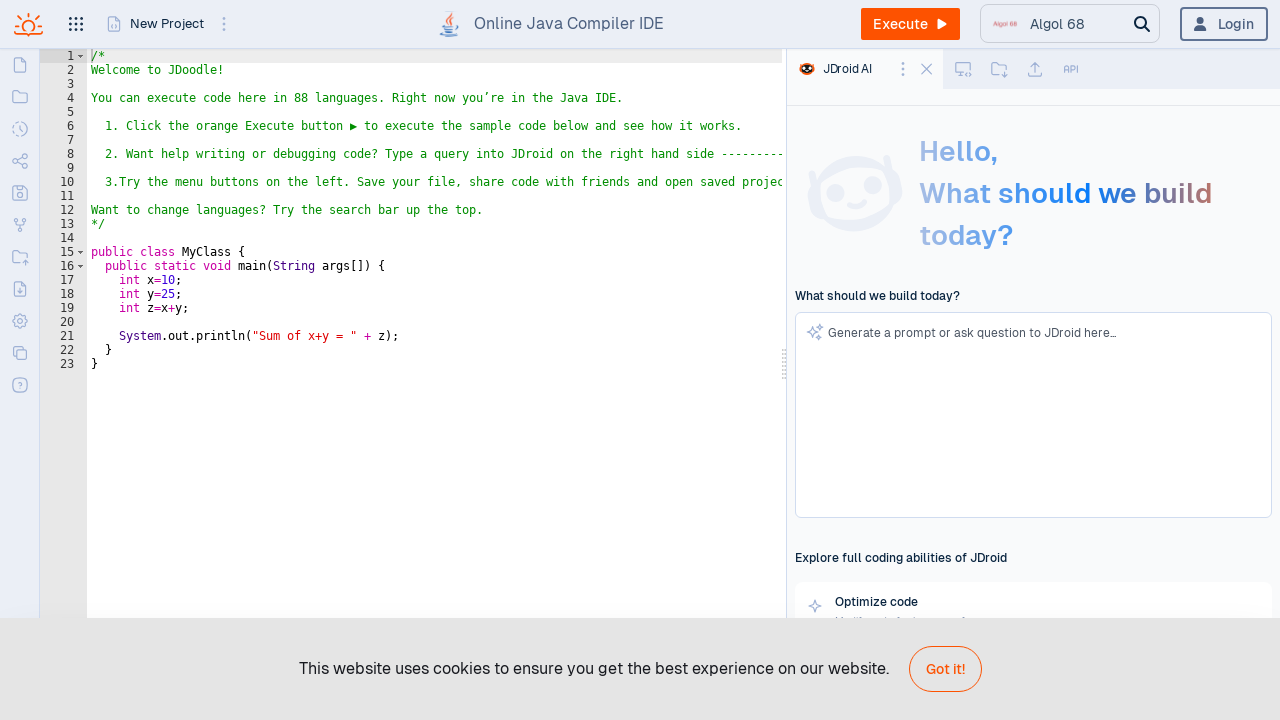

Code editor loaded with Java keywords visible
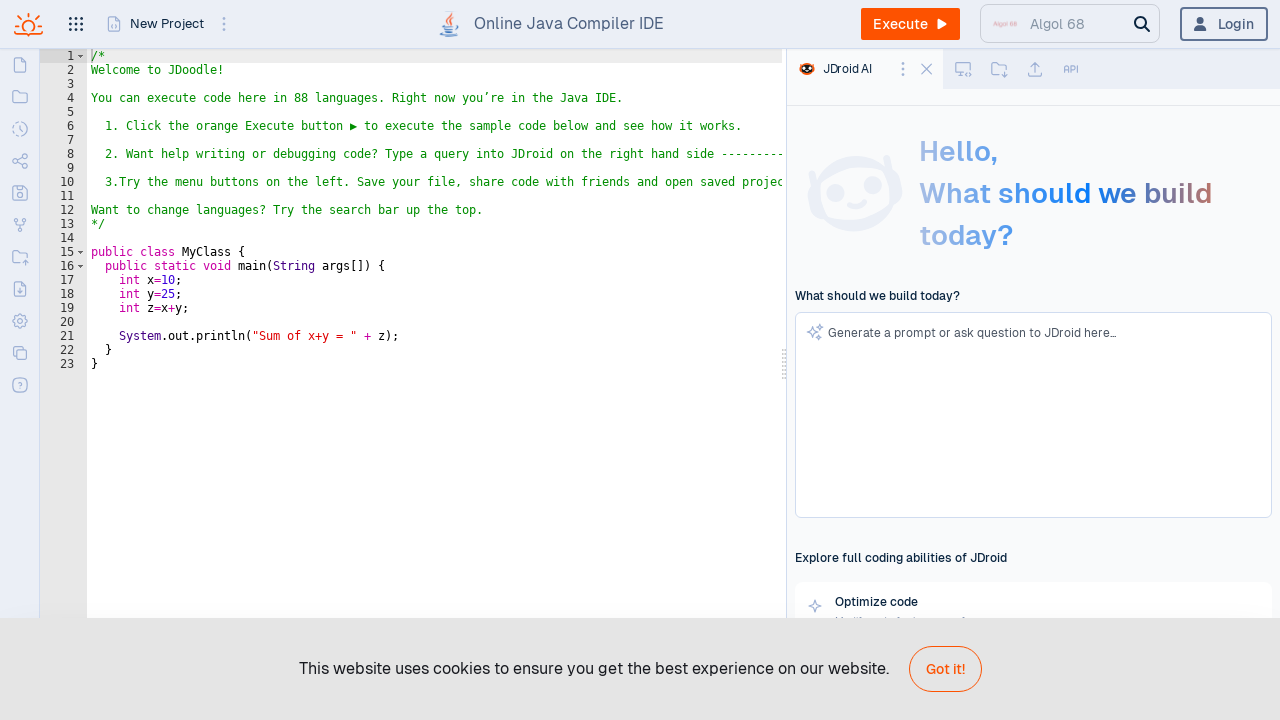

Retrieved first keyword from code editor
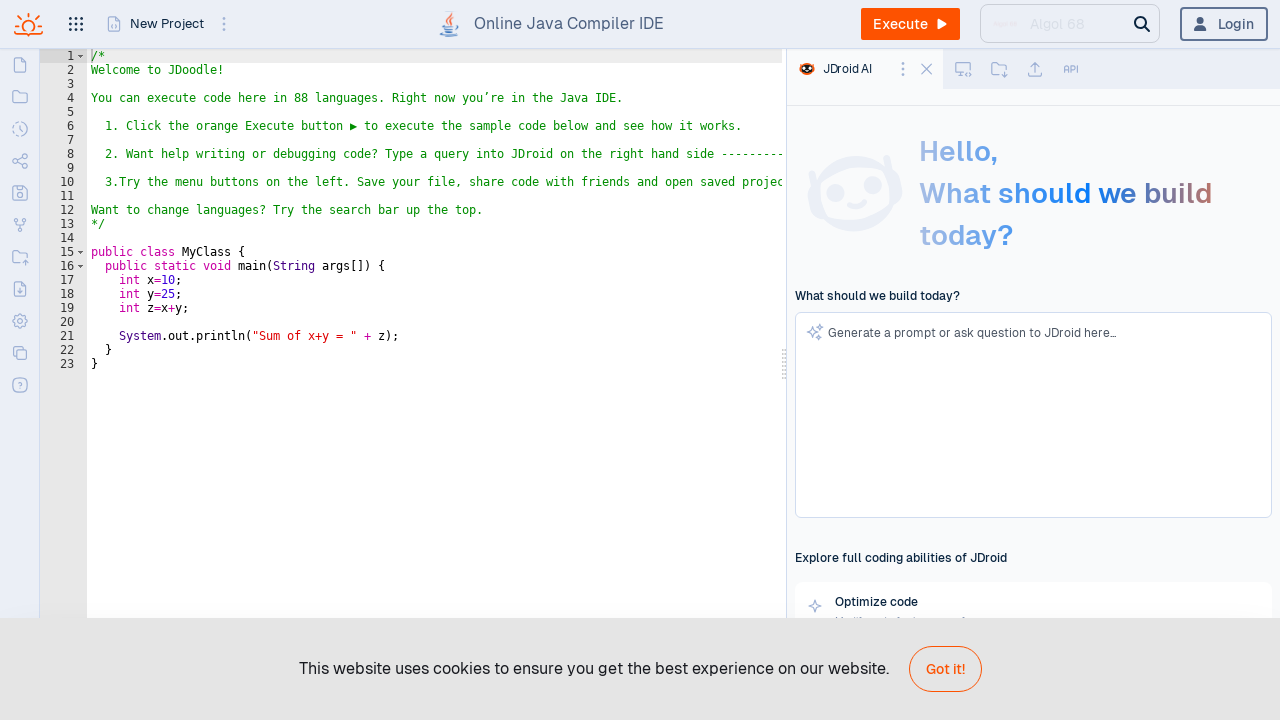

Verified first keyword is 'public'
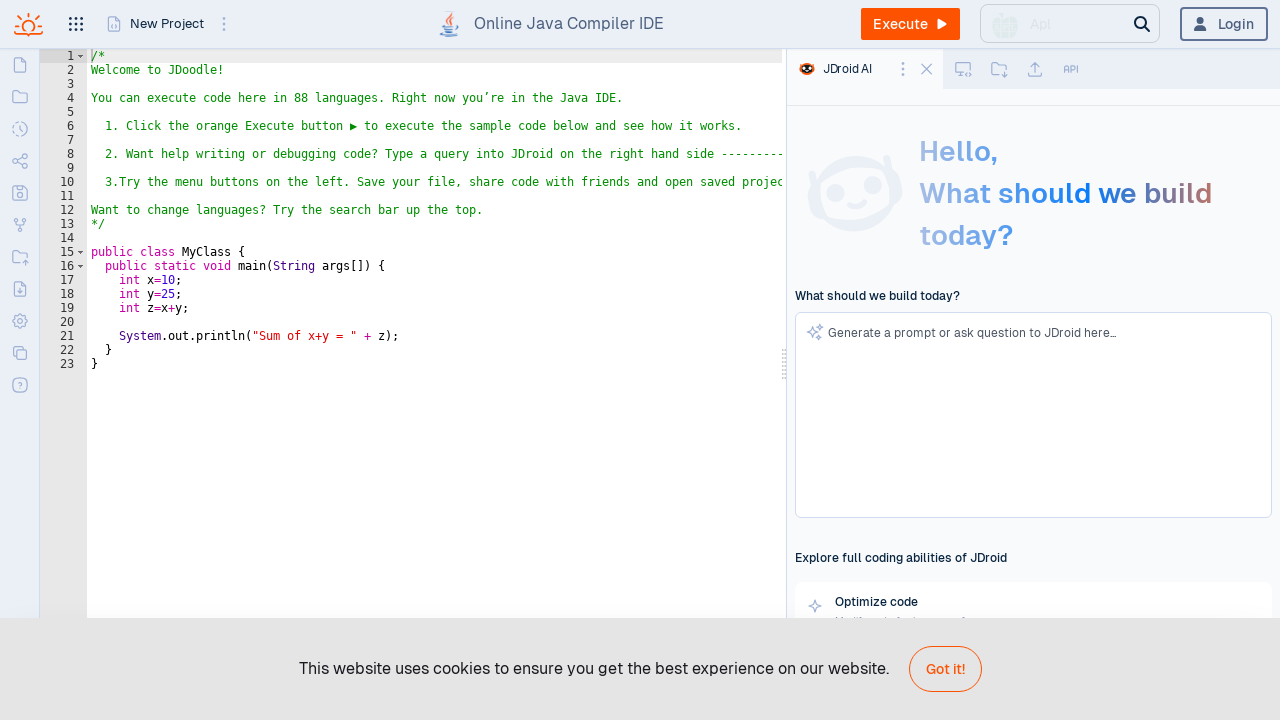

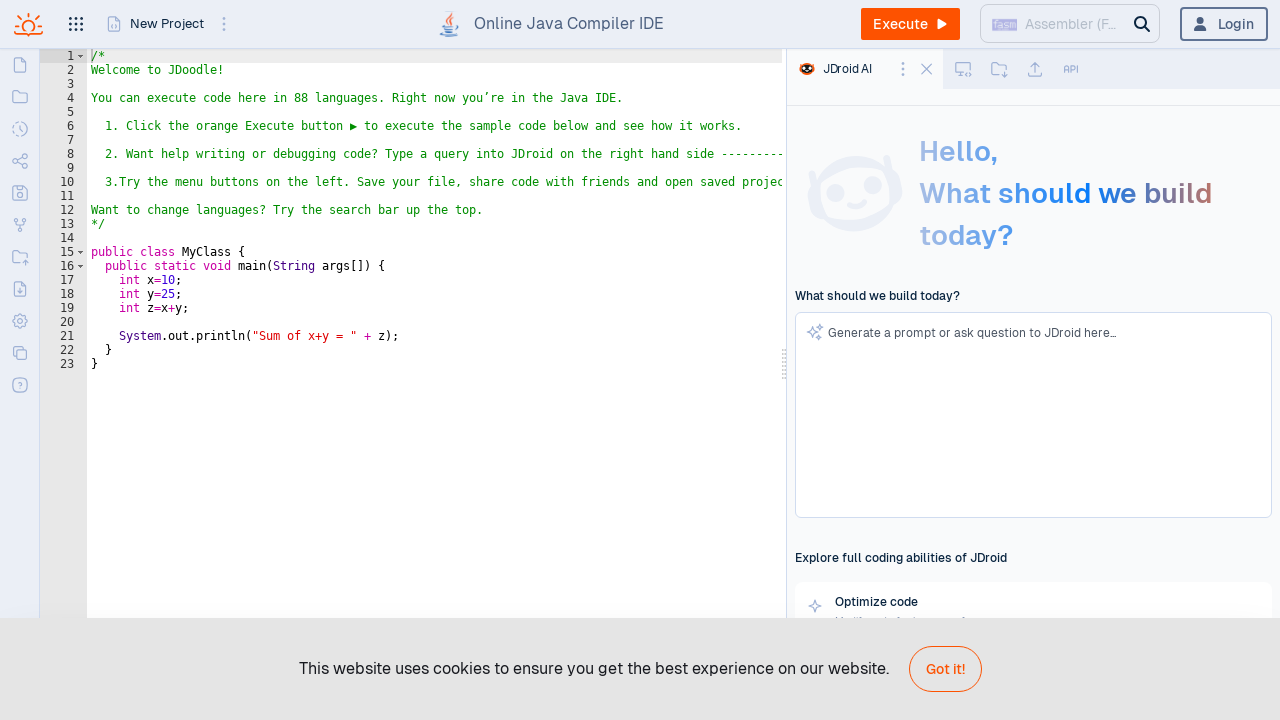